Tests drag-and-drop functionality by dragging the "Drag me" element onto the "Drop here" target and verifying the text changes to "Dropped!"

Starting URL: https://demoqa.com/droppable

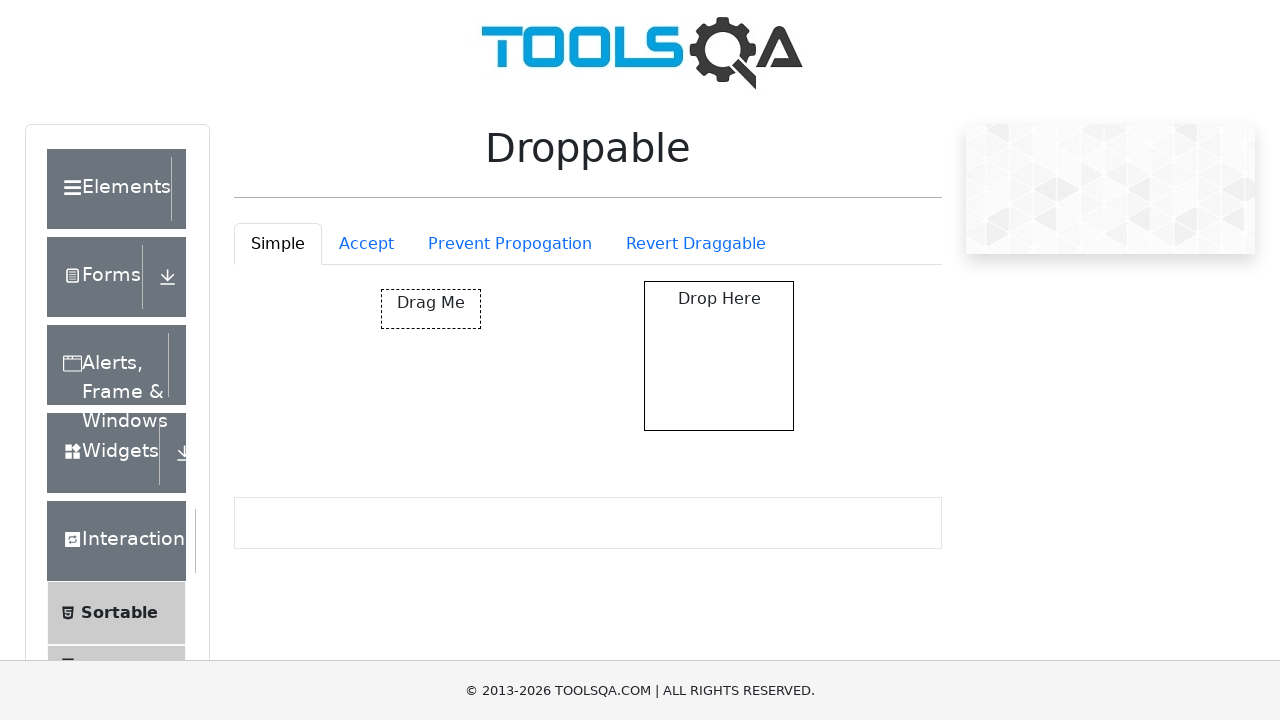

Navigated to droppable demo page
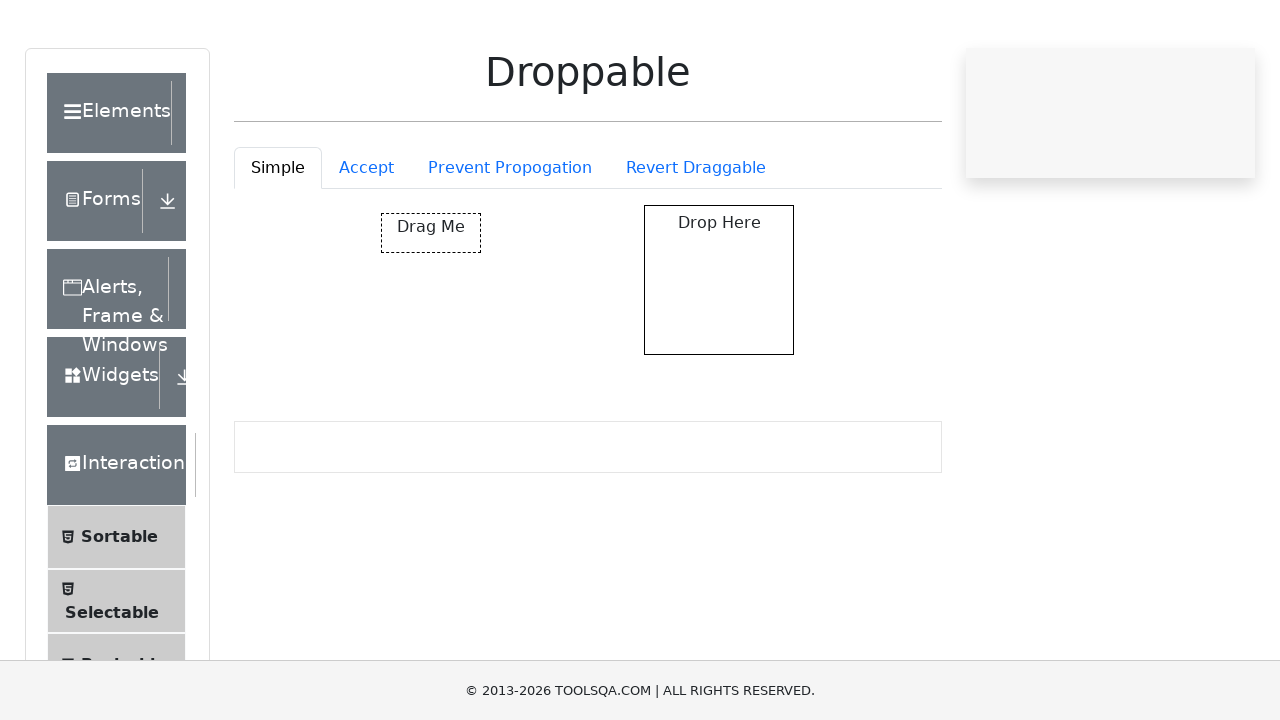

Located the draggable element with id 'draggable'
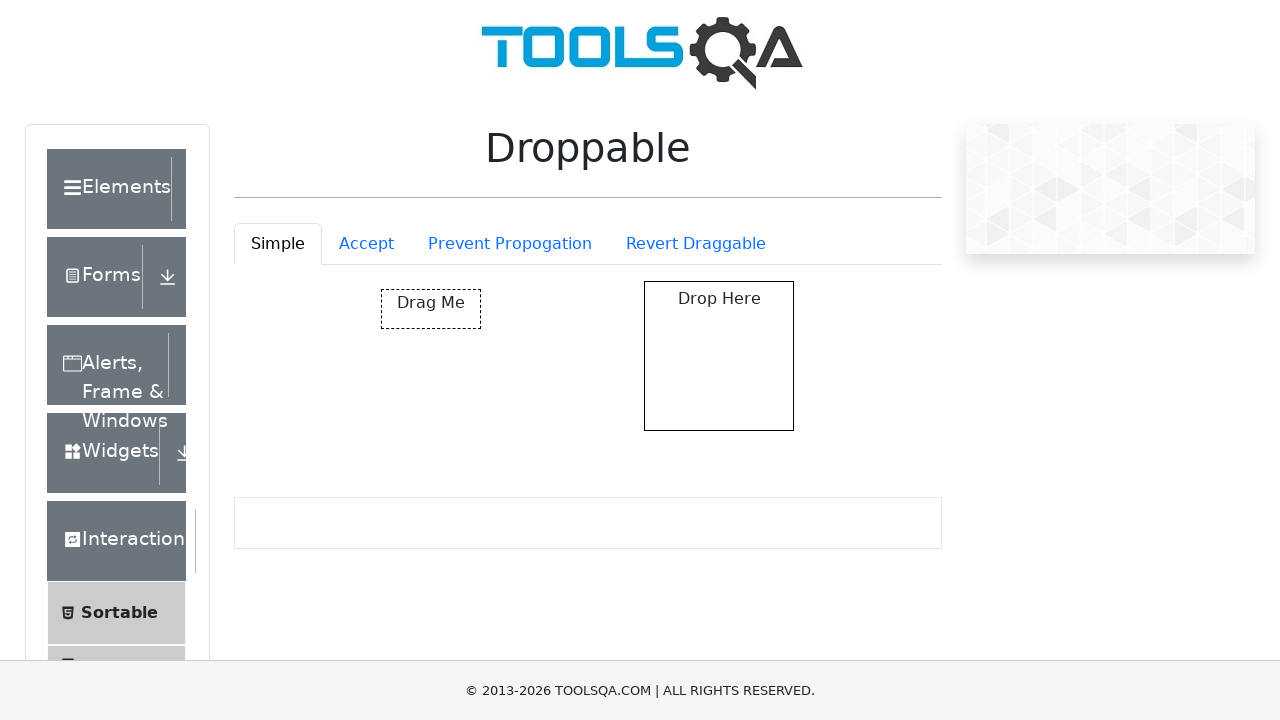

Located the drop target element with id 'droppable'
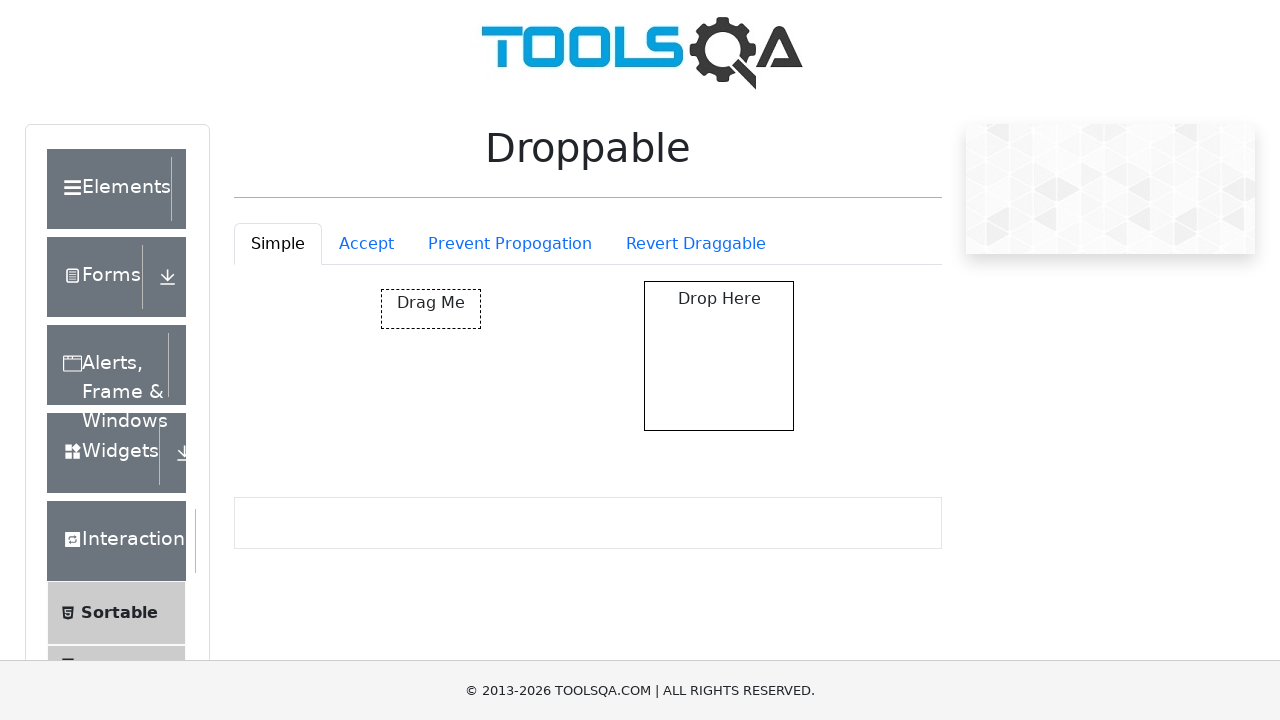

Dragged 'Drag me' element onto the 'Drop here' target at (719, 356)
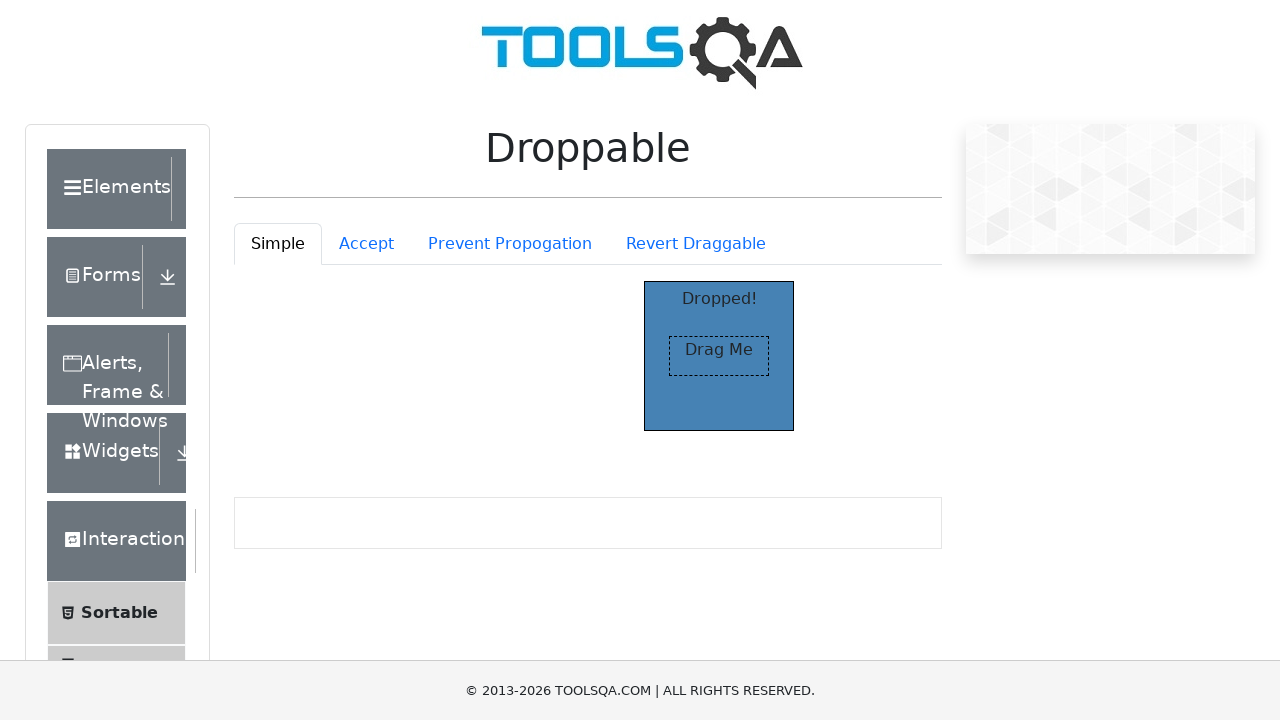

Verified 'Dropped!' text is visible after drop action
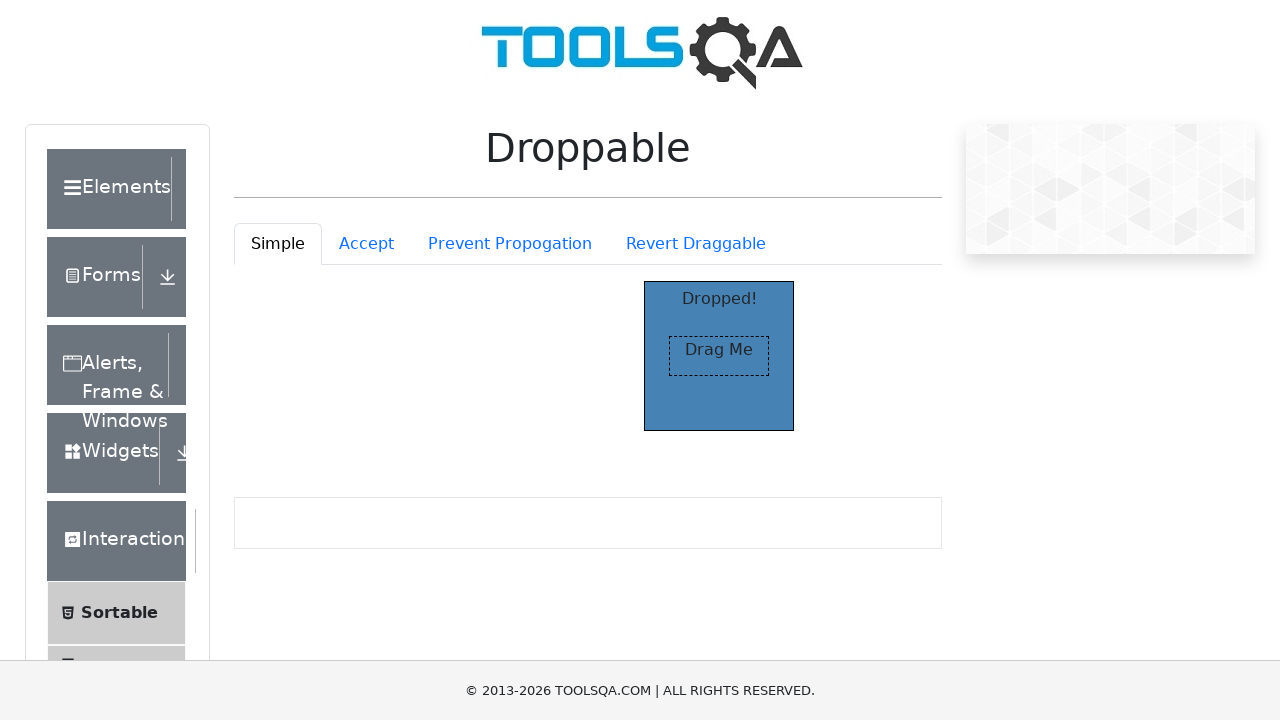

Confirmed drop target text changed to 'Dropped!'
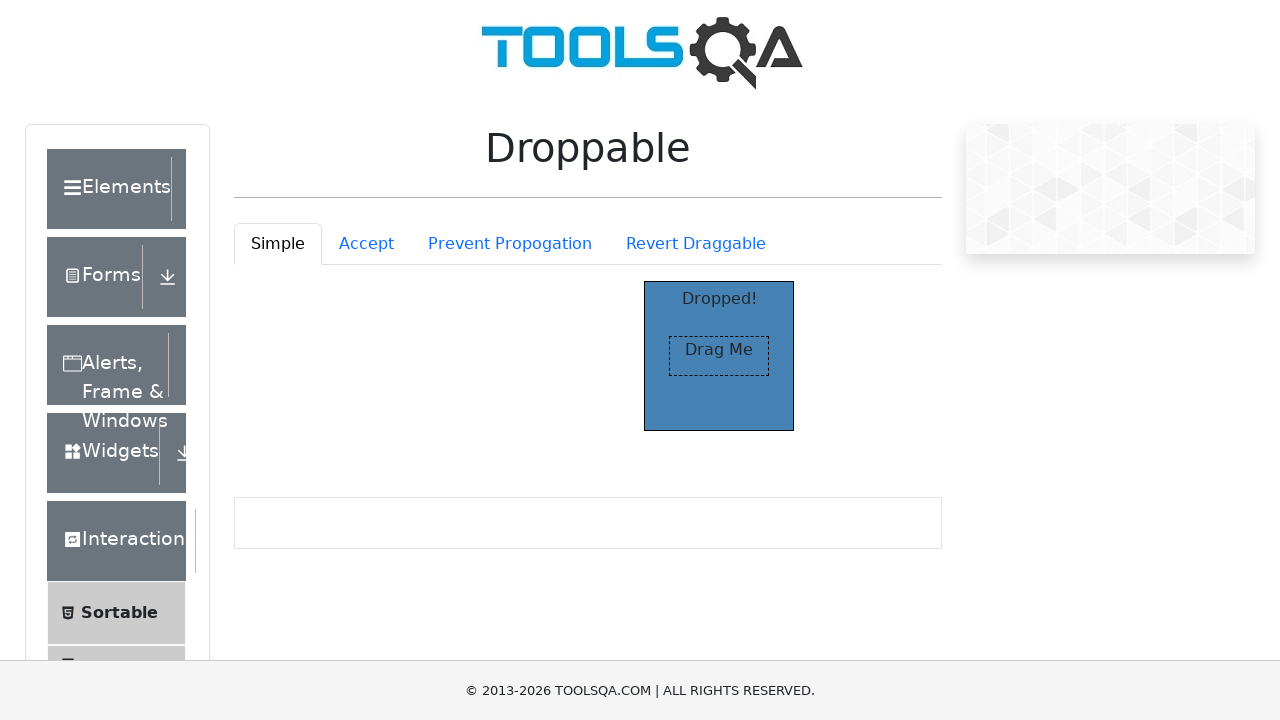

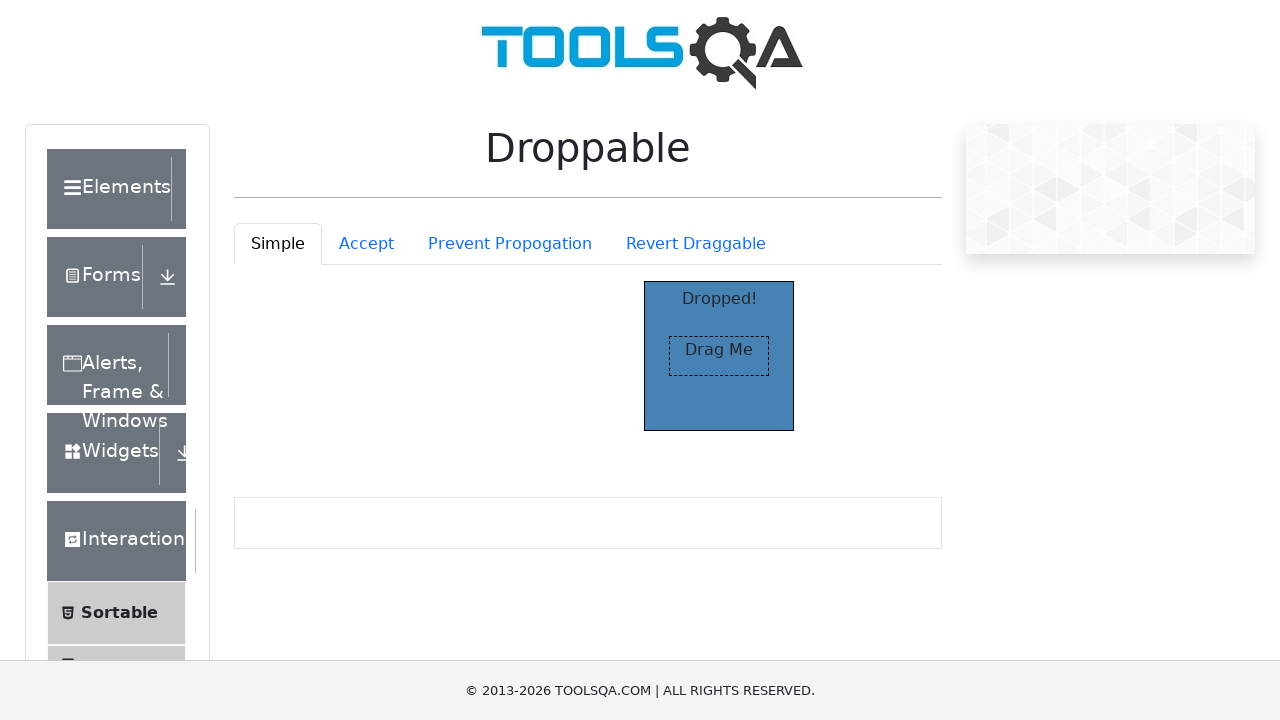